Tests JavaScript alert handling by clicking the prompt button and dismissing the alert dialog

Starting URL: https://the-internet.herokuapp.com/javascript_alerts

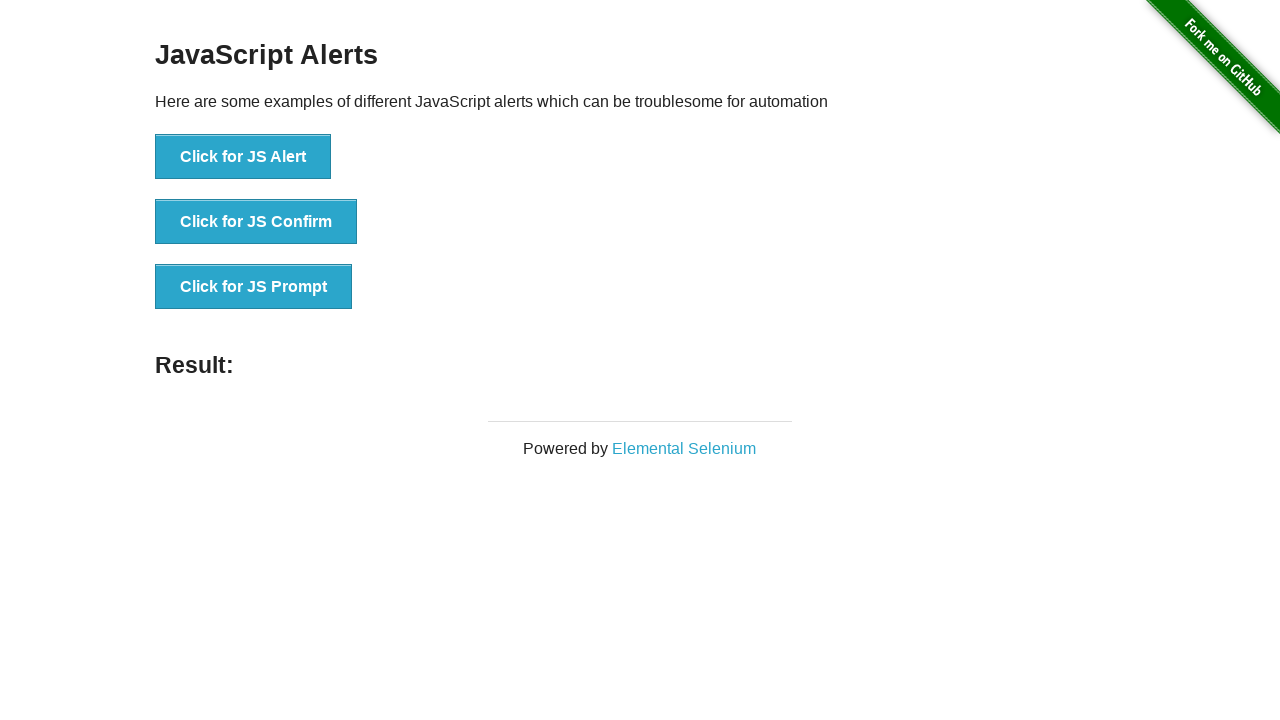

Clicked the 'Click for JS Prompt' button to trigger JavaScript alert at (254, 287) on xpath=//button[normalize-space()='Click for JS Prompt']
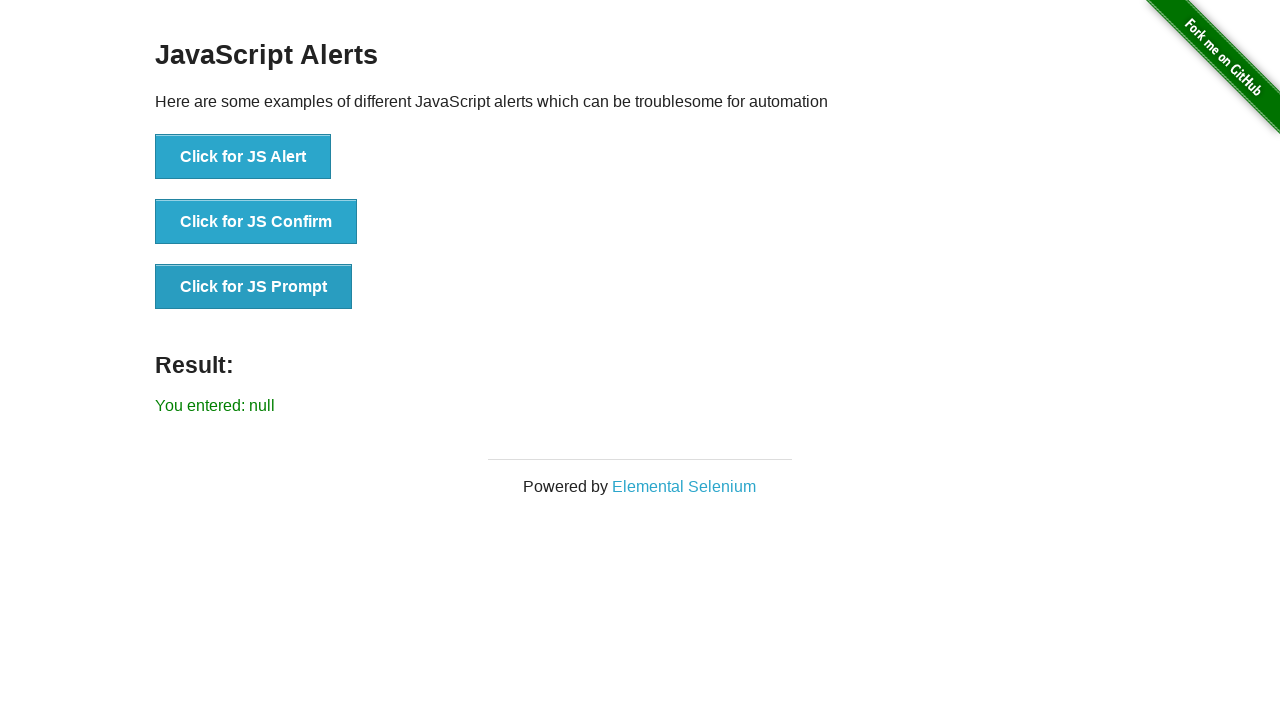

Set up dialog handler to dismiss the alert
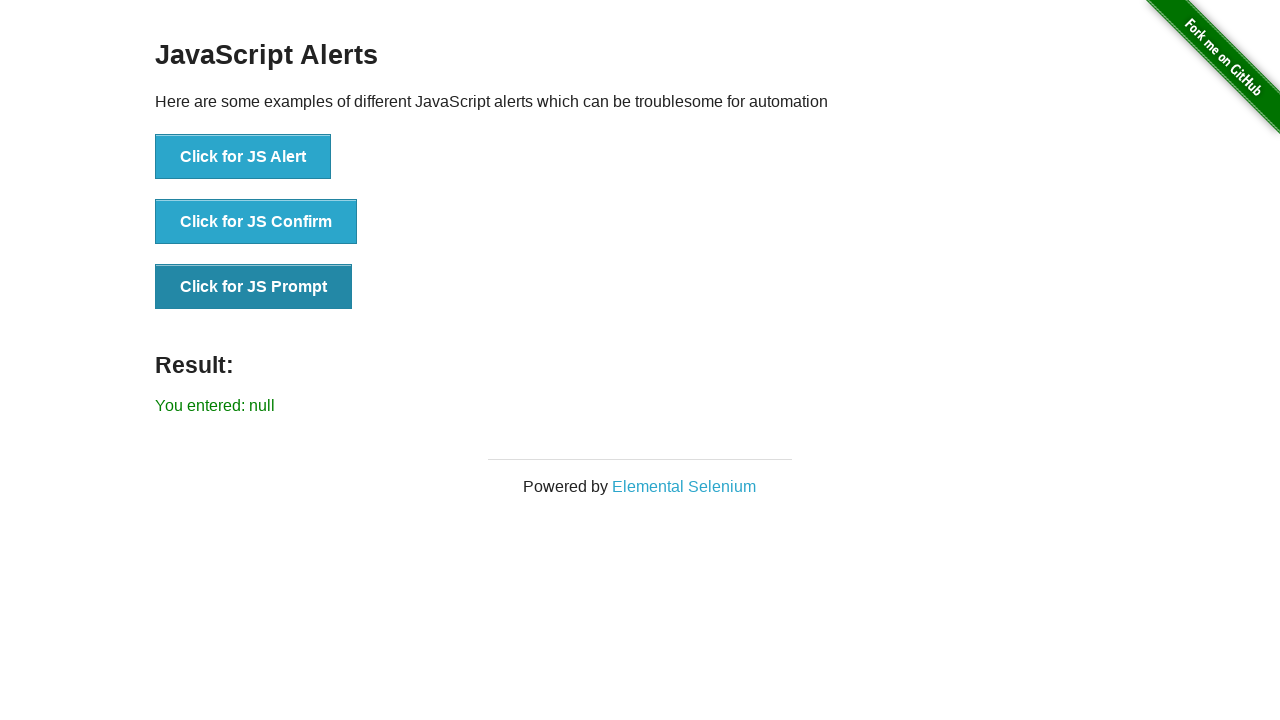

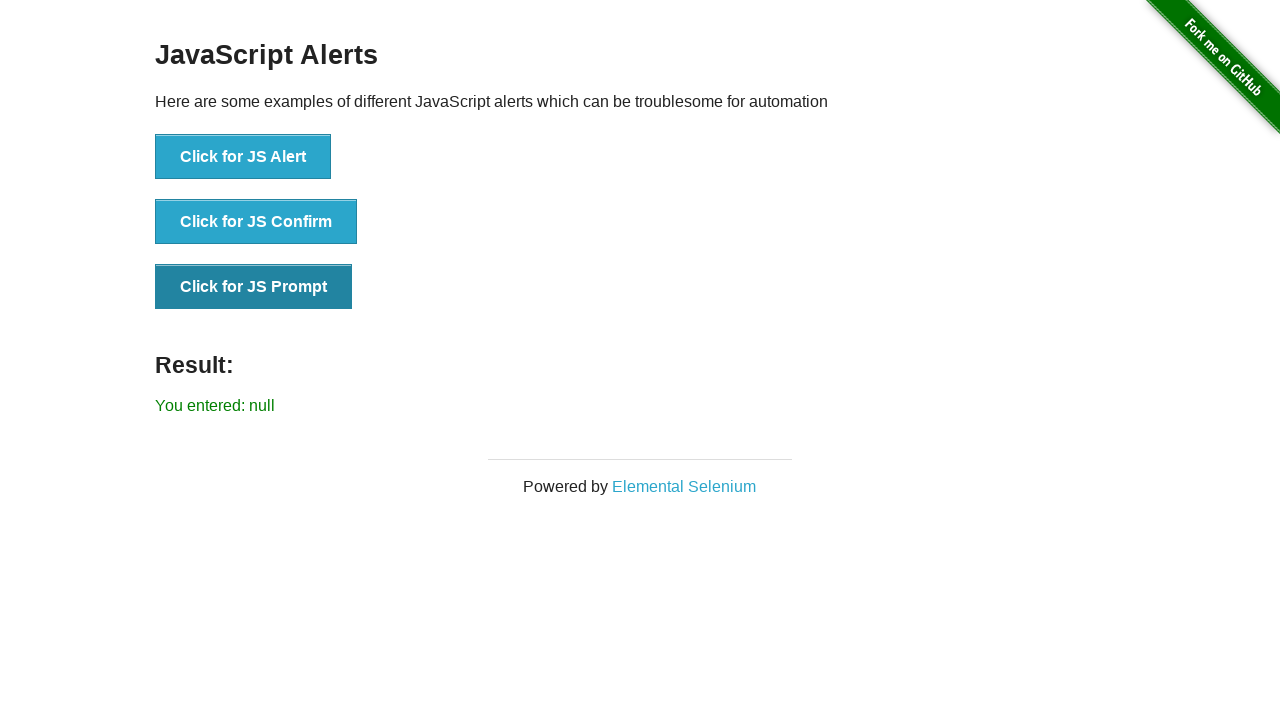